Tests navigation on nkmz.com by clicking a side menu item and verifying the page title displays "Работа с молодежью"

Starting URL: http://nkmz.com/

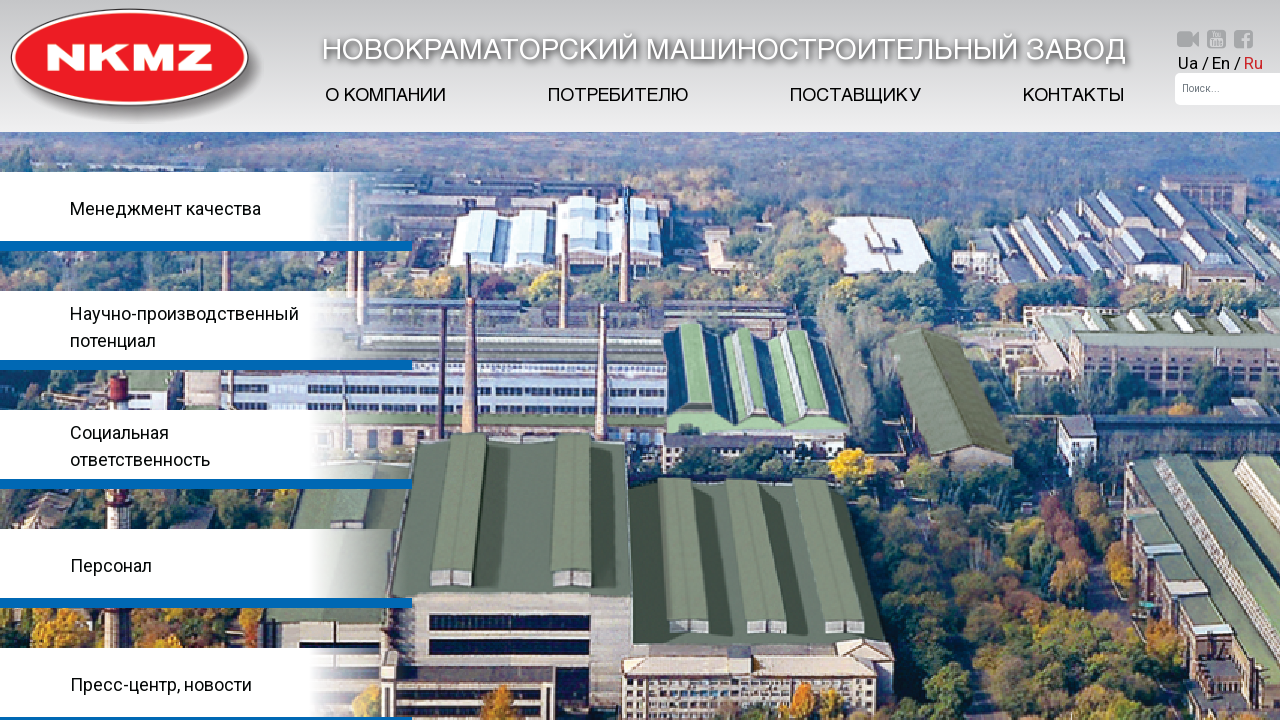

Clicked the third menu item in side navigation list at (206, 450) on #side-list > a:nth-child(3) > li
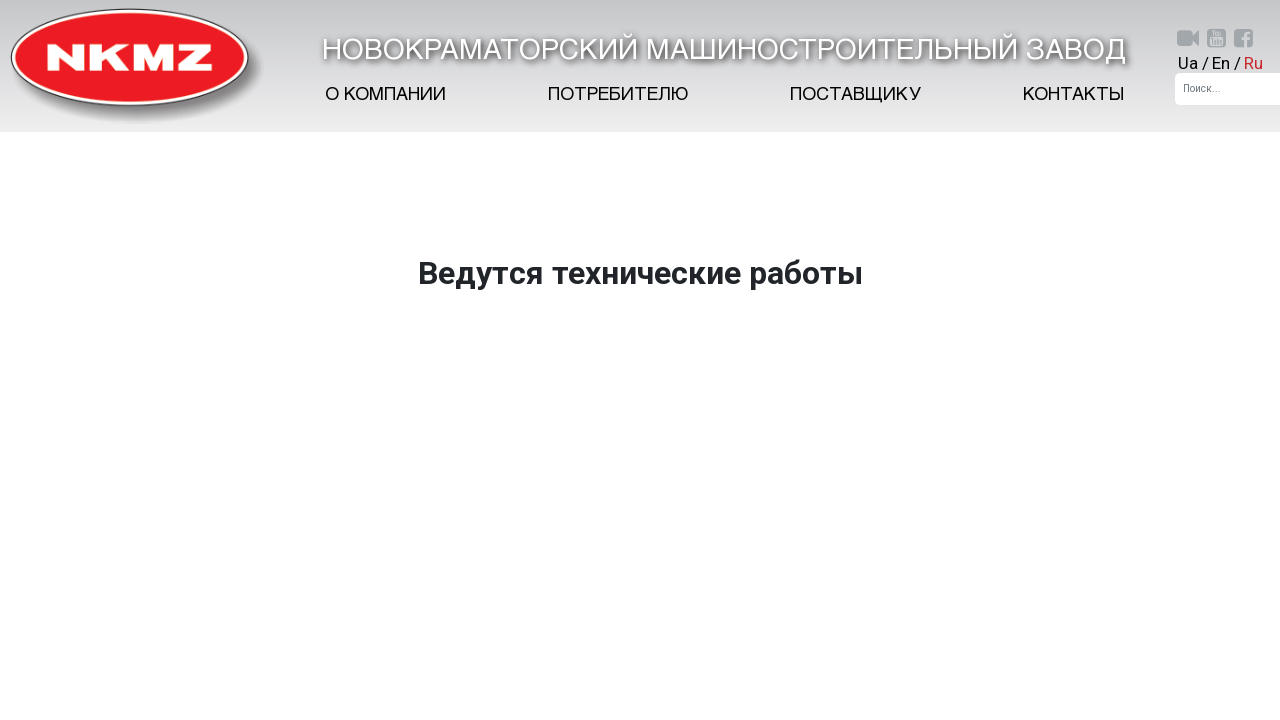

Page loaded and h1 title element is present
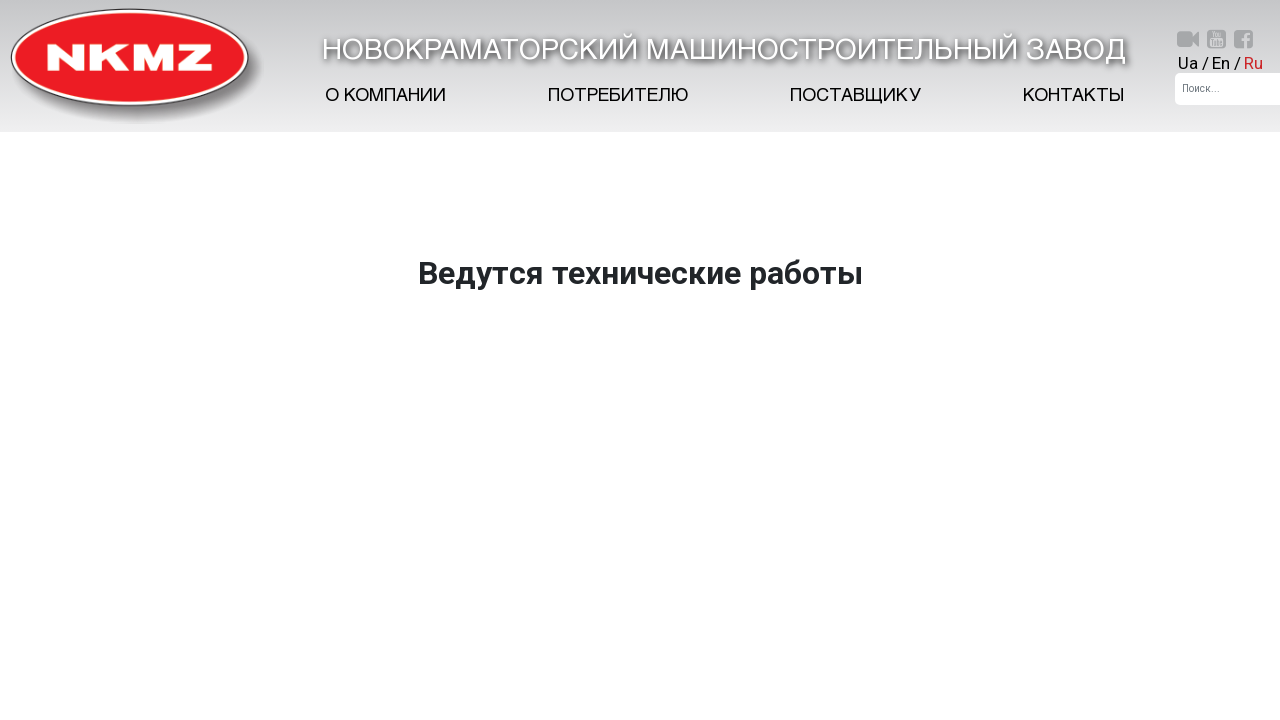

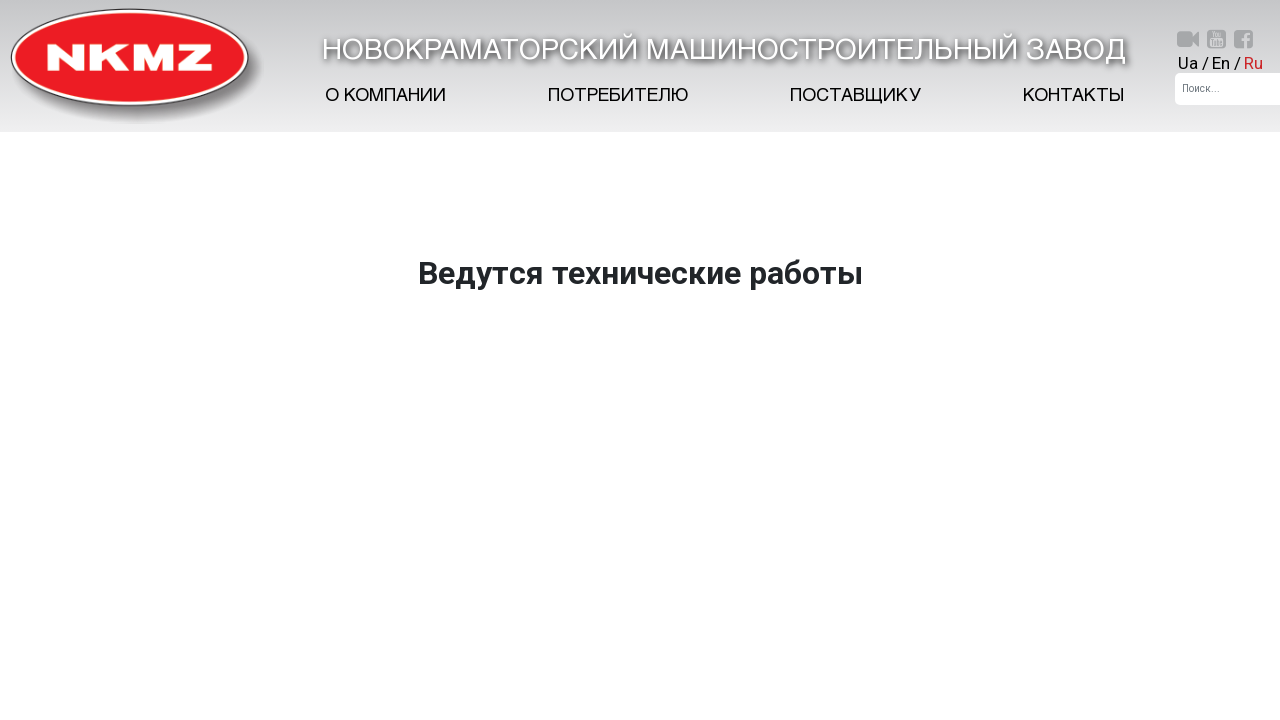